Tests text box form by filling user information and using copy-paste functionality to duplicate address

Starting URL: https://demoqa.com/elements

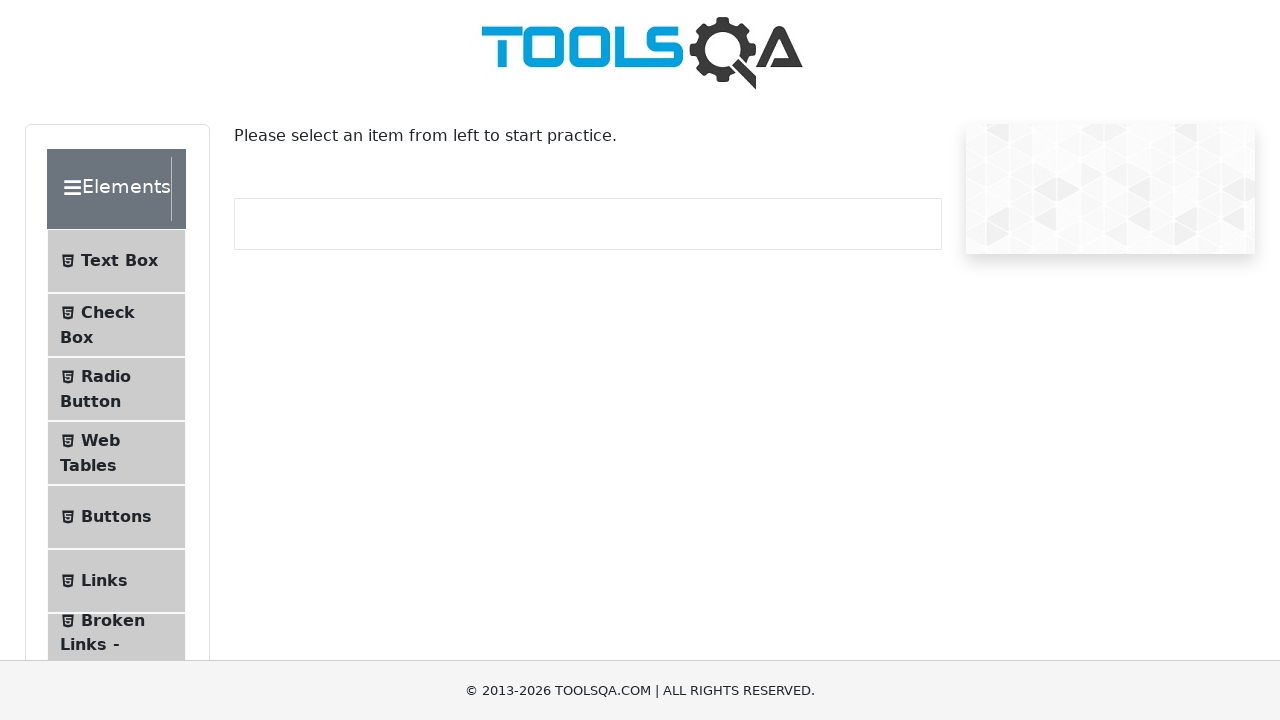

Clicked on Text Box menu item at (116, 261) on xpath=//*[@id="item-0"]
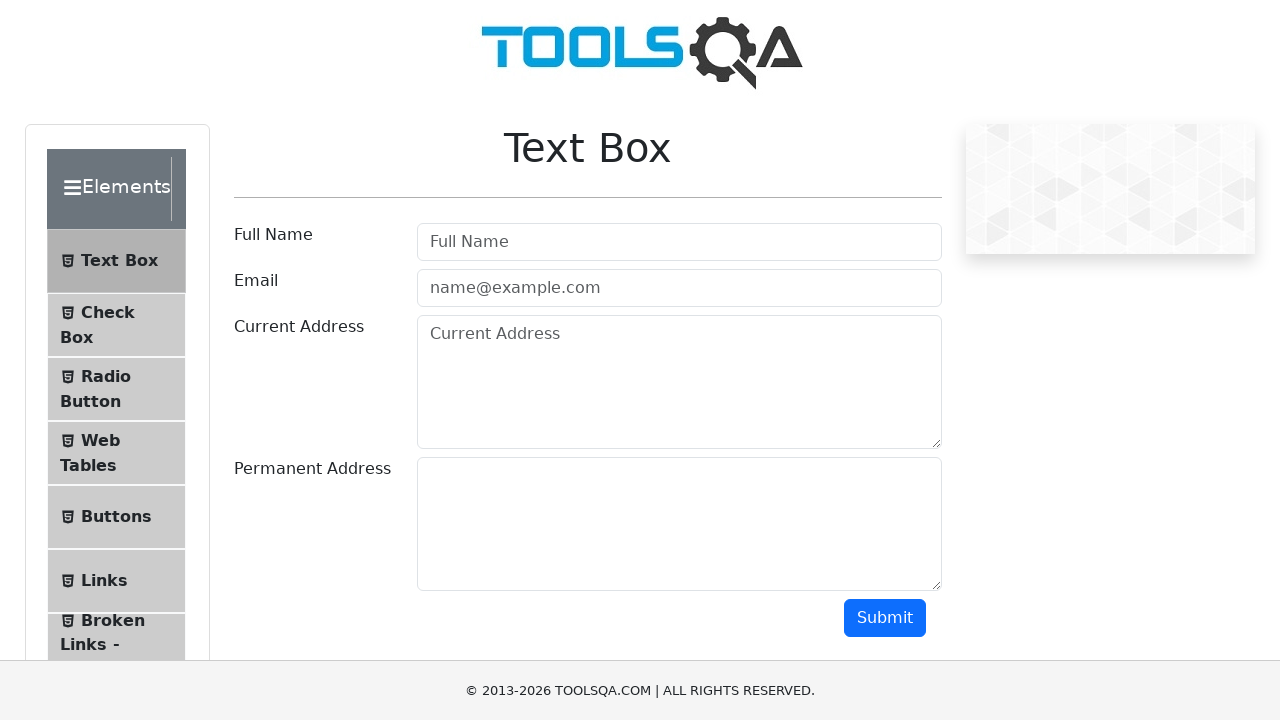

Filled user name field with 'John Smith' on //*[@id="userName"]
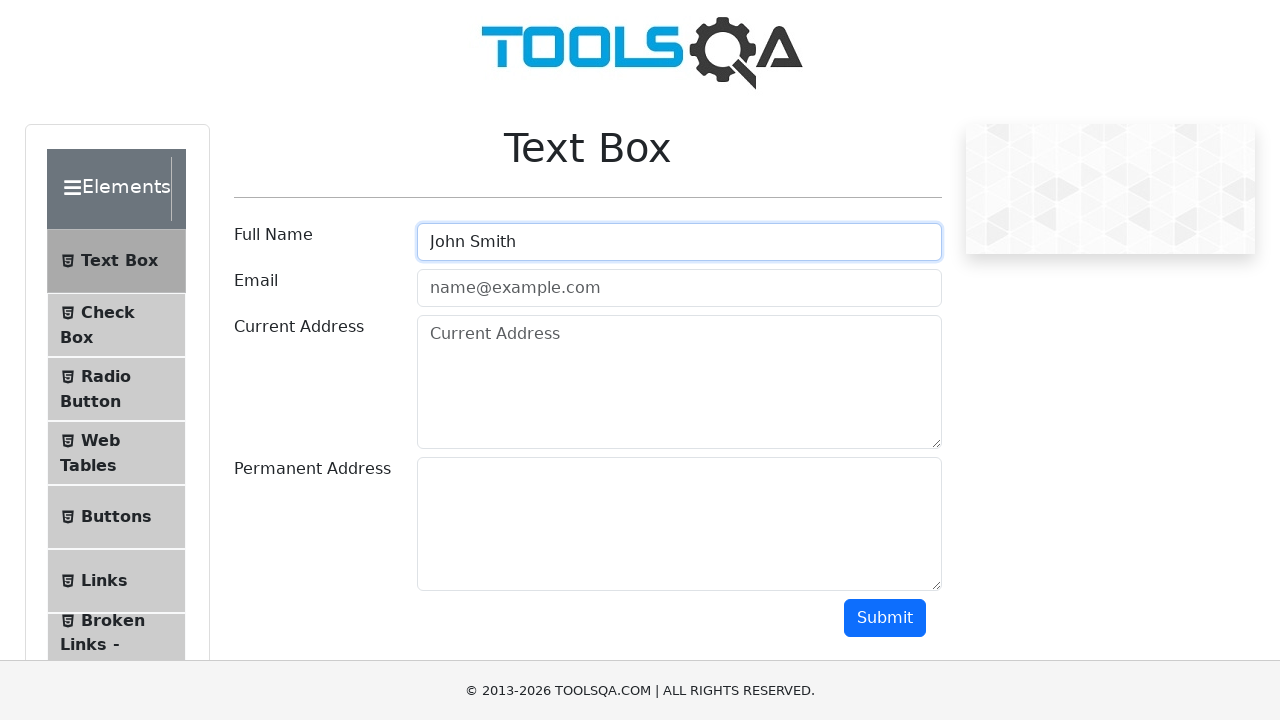

Filled user email field with 'john.smith@example.com' on //*[@id="userEmail"]
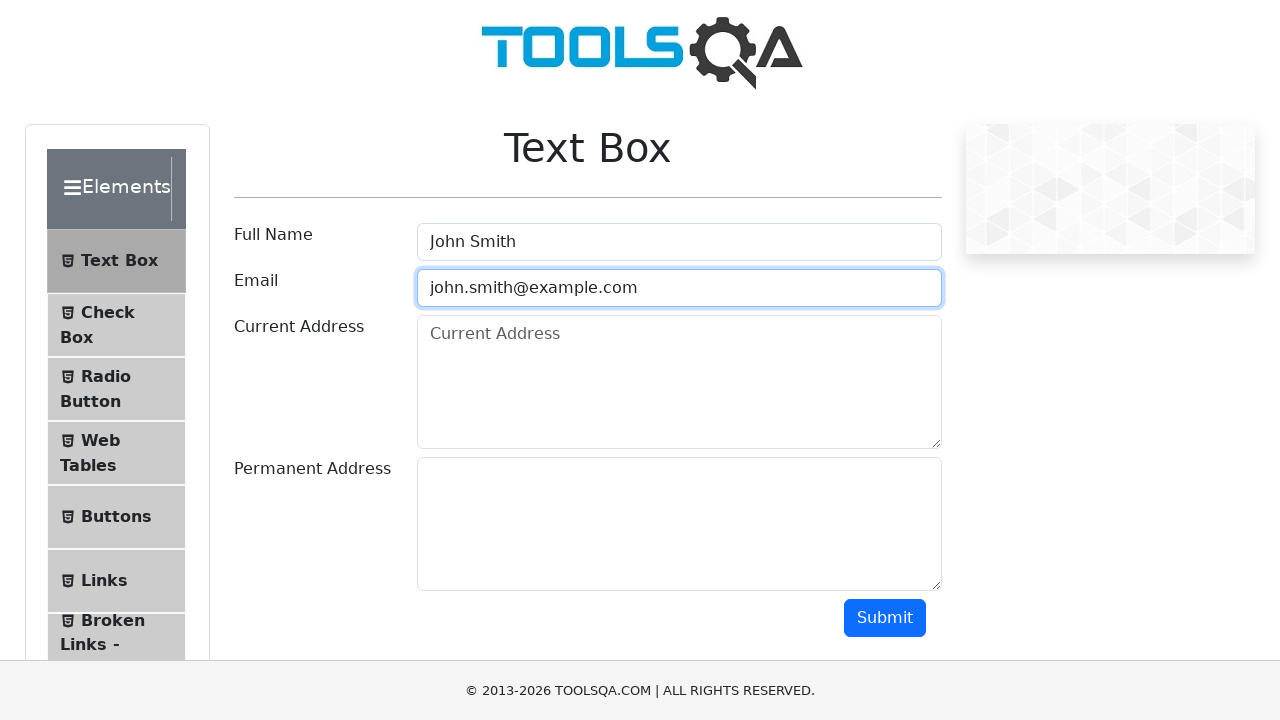

Filled current address field with '123 Main Street, Apt 4B, New York, NY 10001' on //*[@id="currentAddress"]
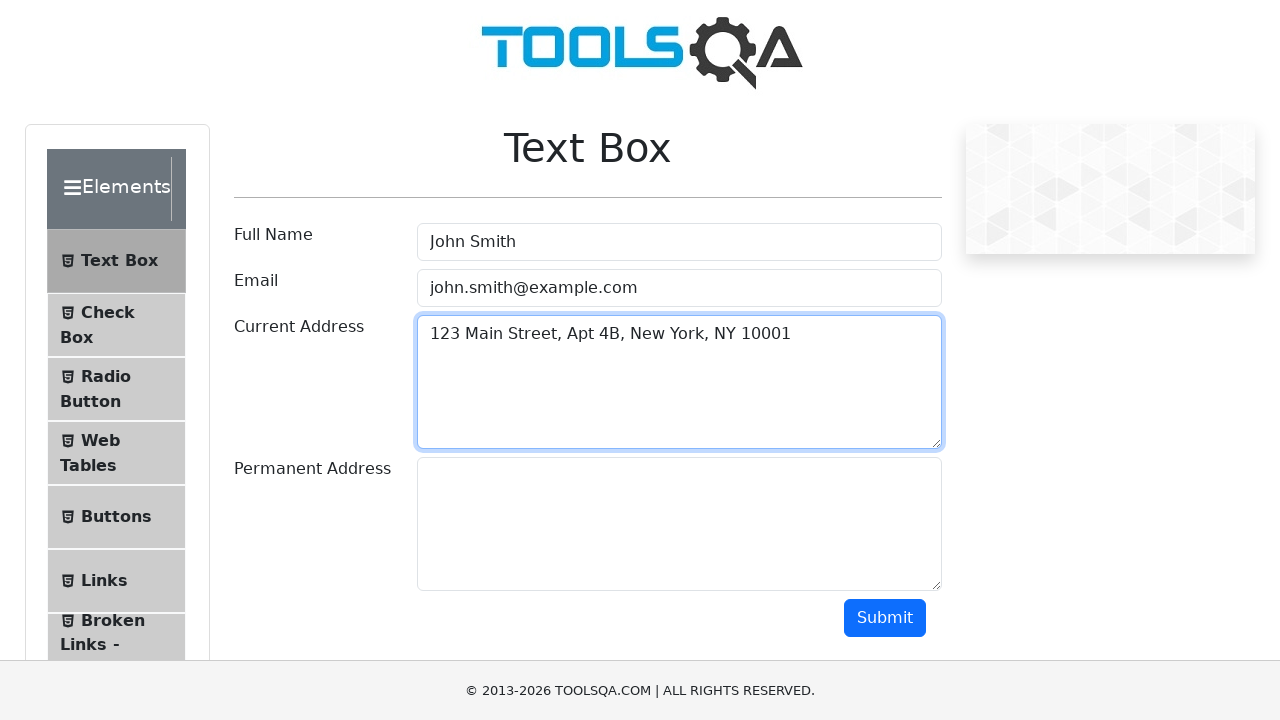

Double-clicked current address field to select all text at (679, 382) on xpath=//*[@id="currentAddress"]
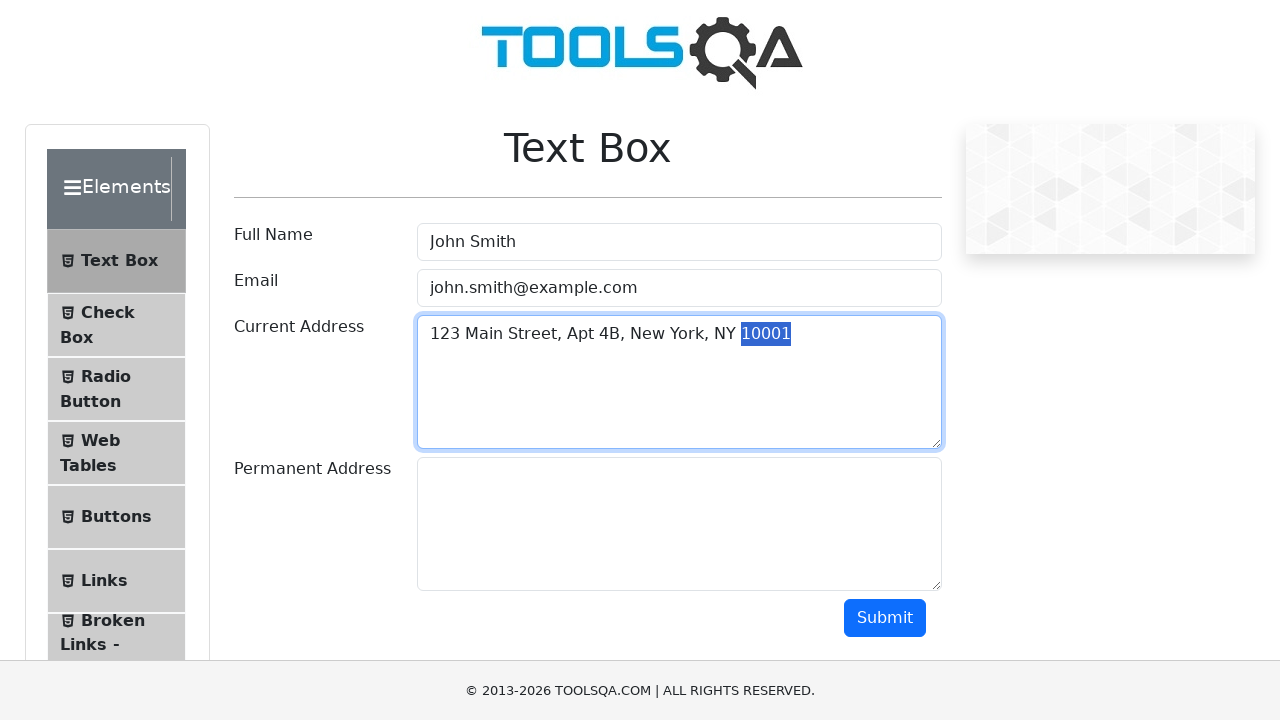

Copied selected address text using Ctrl+C
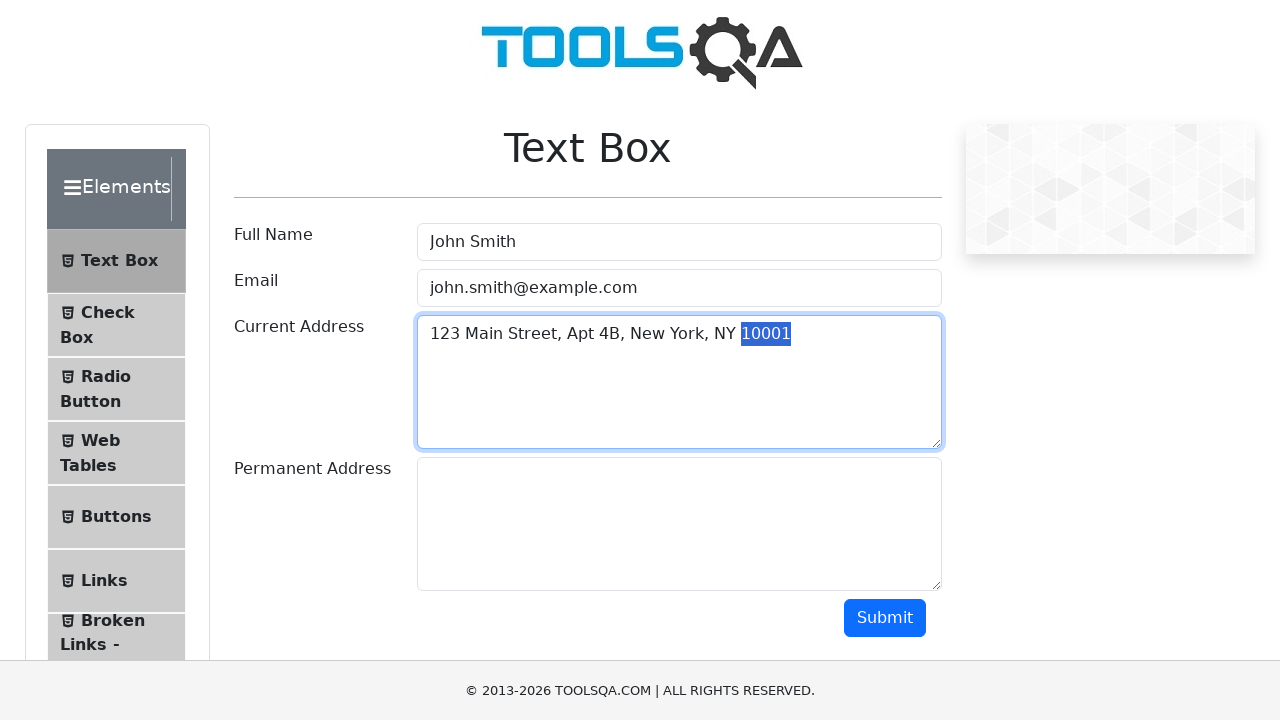

Clicked on permanent address field at (679, 524) on xpath=//*[@id="permanentAddress"]
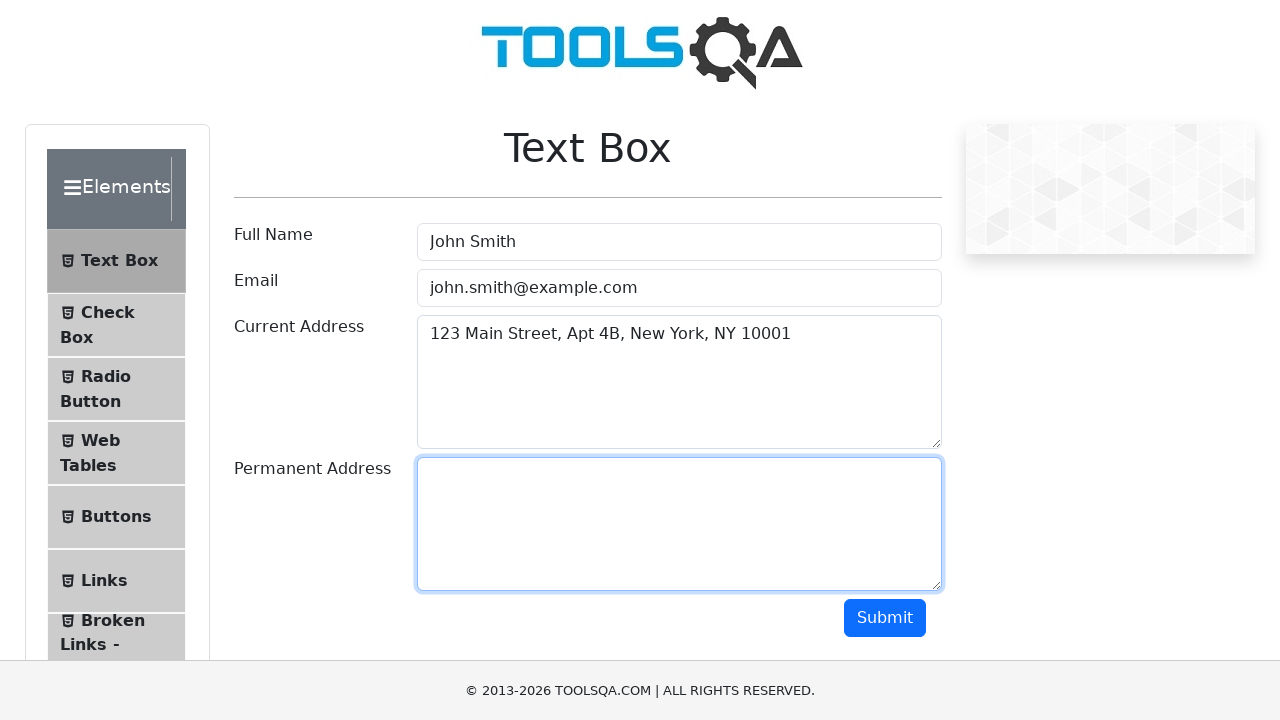

Pasted address text into permanent address field using Ctrl+V
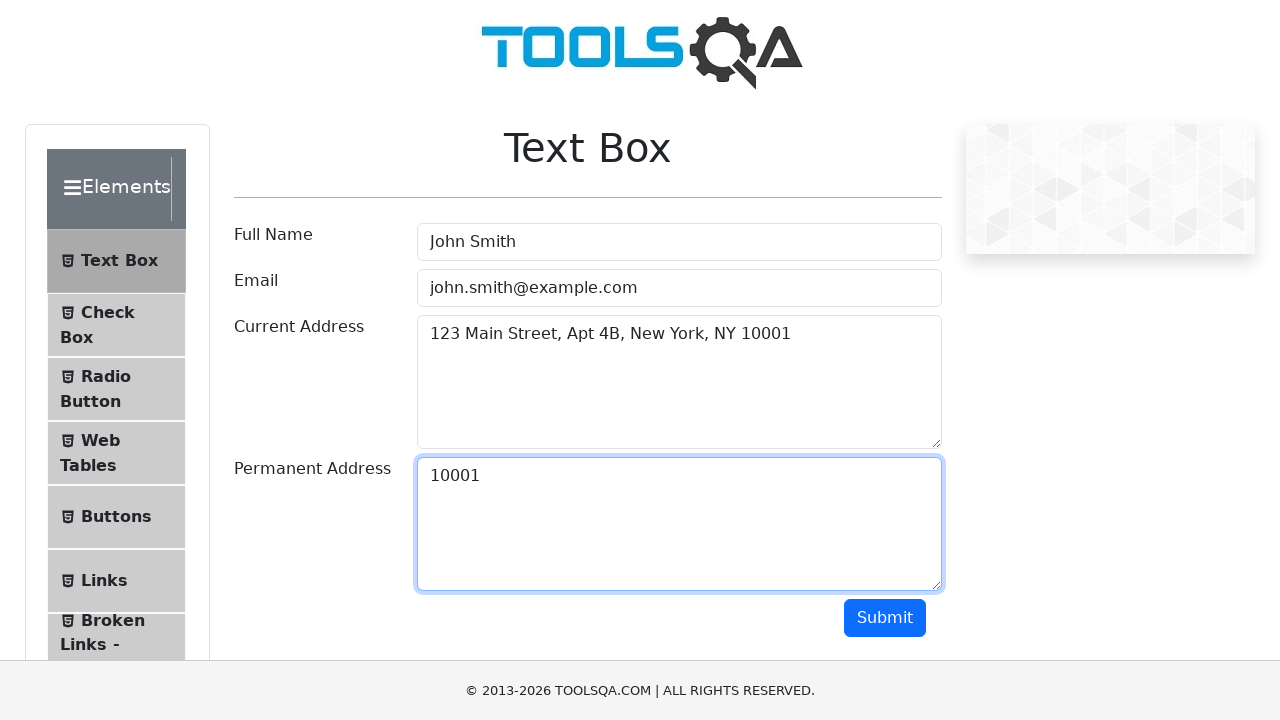

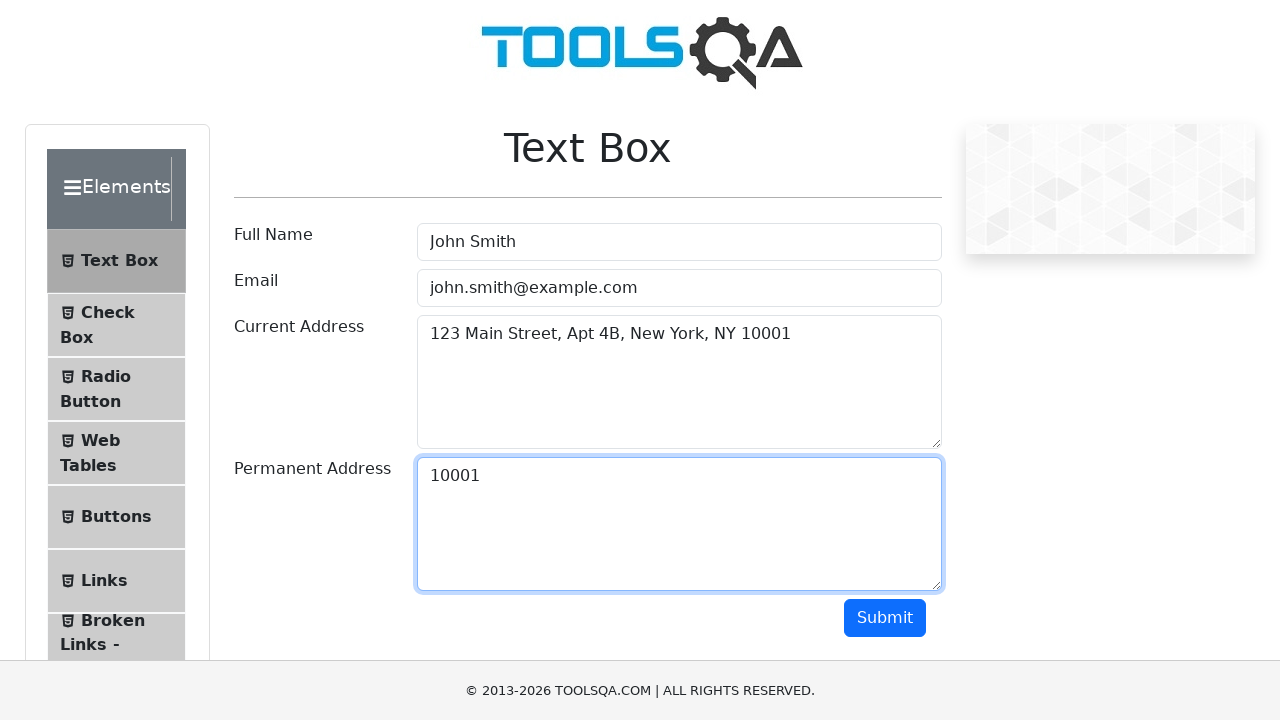